Tests revertable drag and drop functionality by dragging both revertable and non-revertable elements to the drop target.

Starting URL: https://demoqa.com/droppable

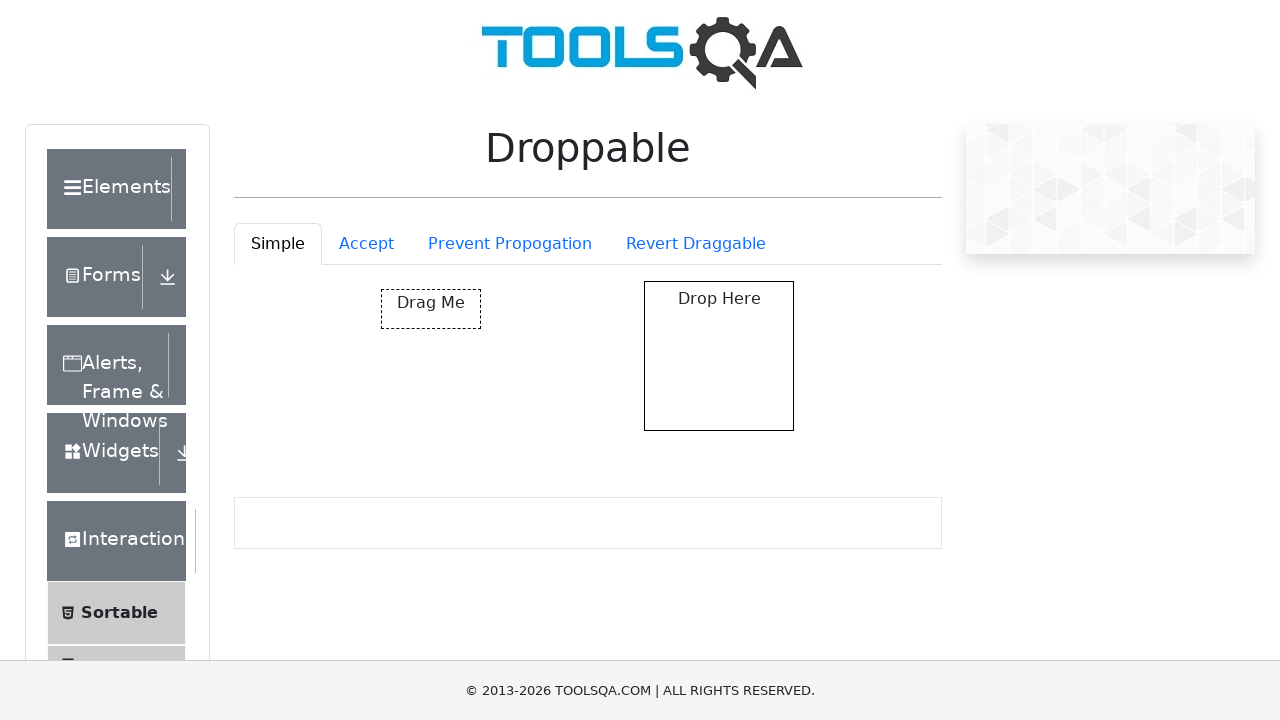

Clicked on the Revertable tab at (696, 244) on #droppableExample-tab-revertable
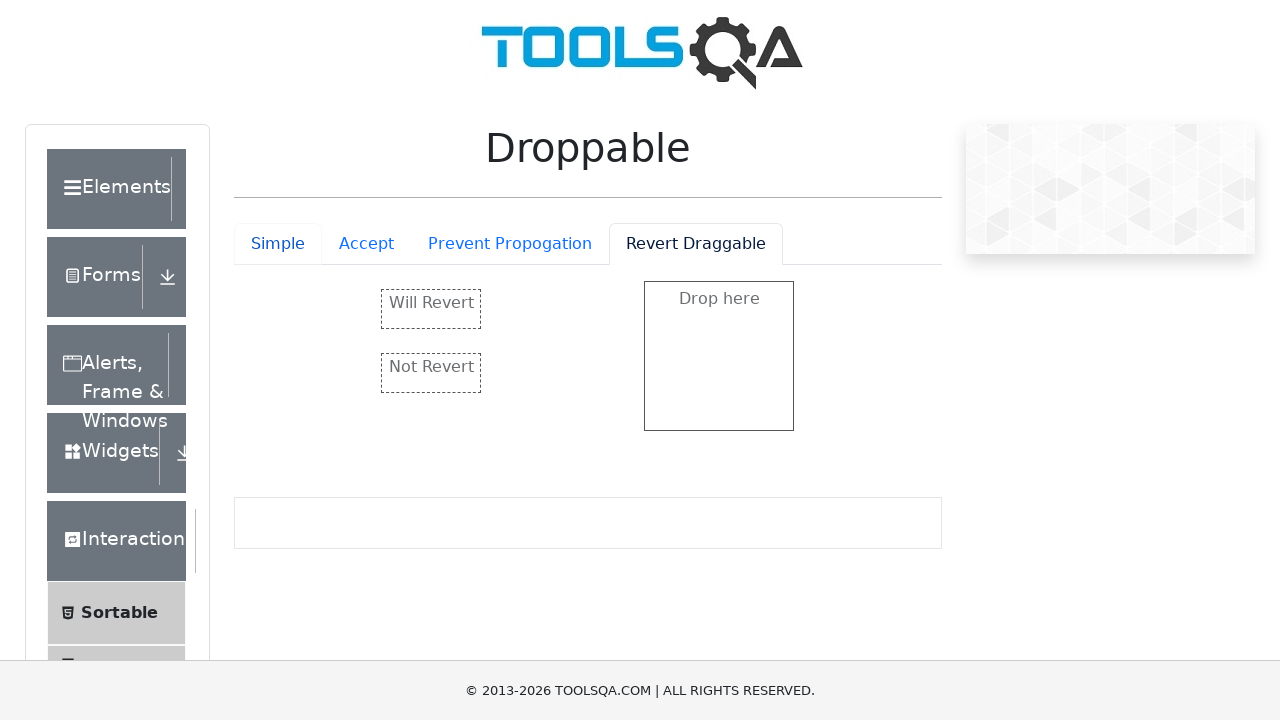

Revertable tab content loaded
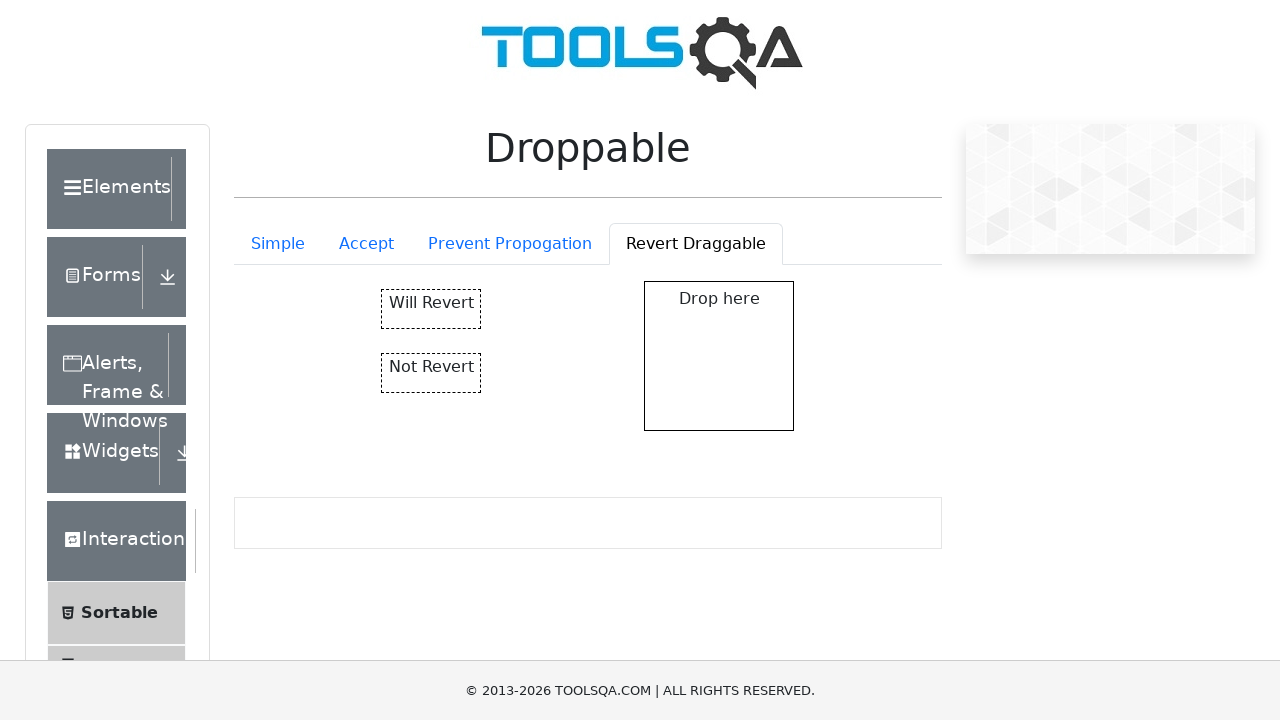

Dragged revertable element to drop target at (719, 356)
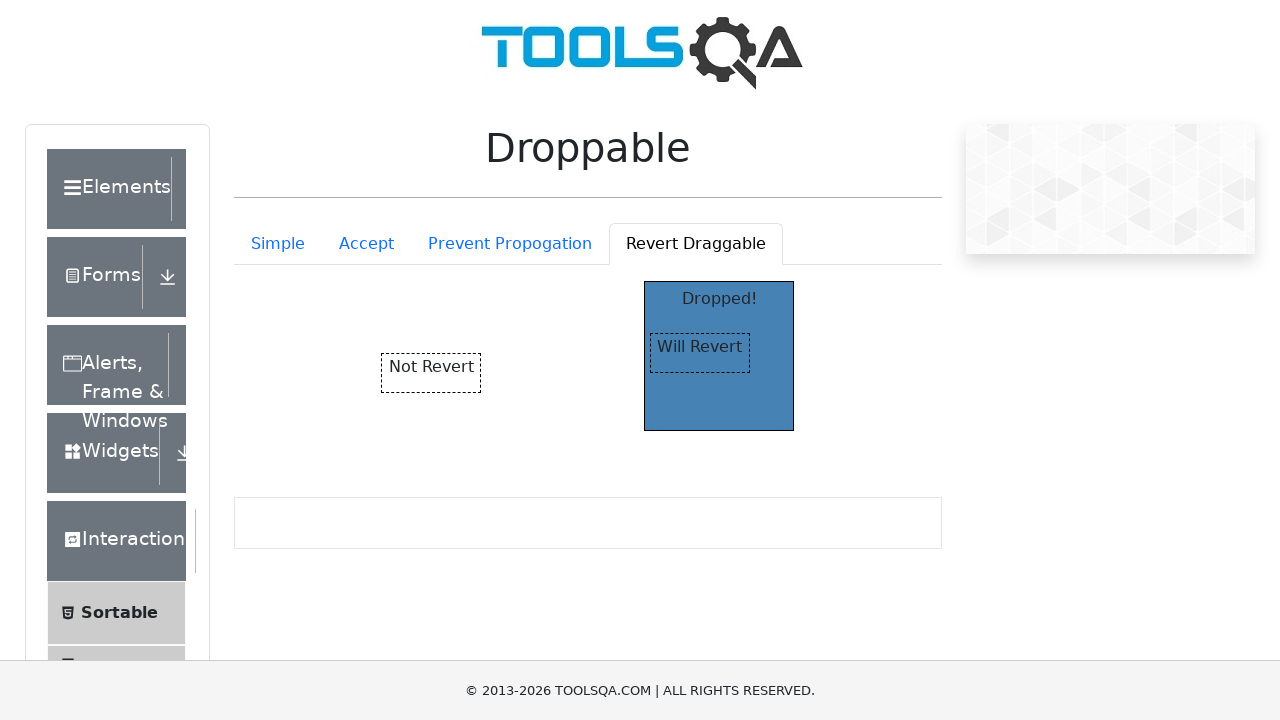

Waited 500ms for revert animation to complete
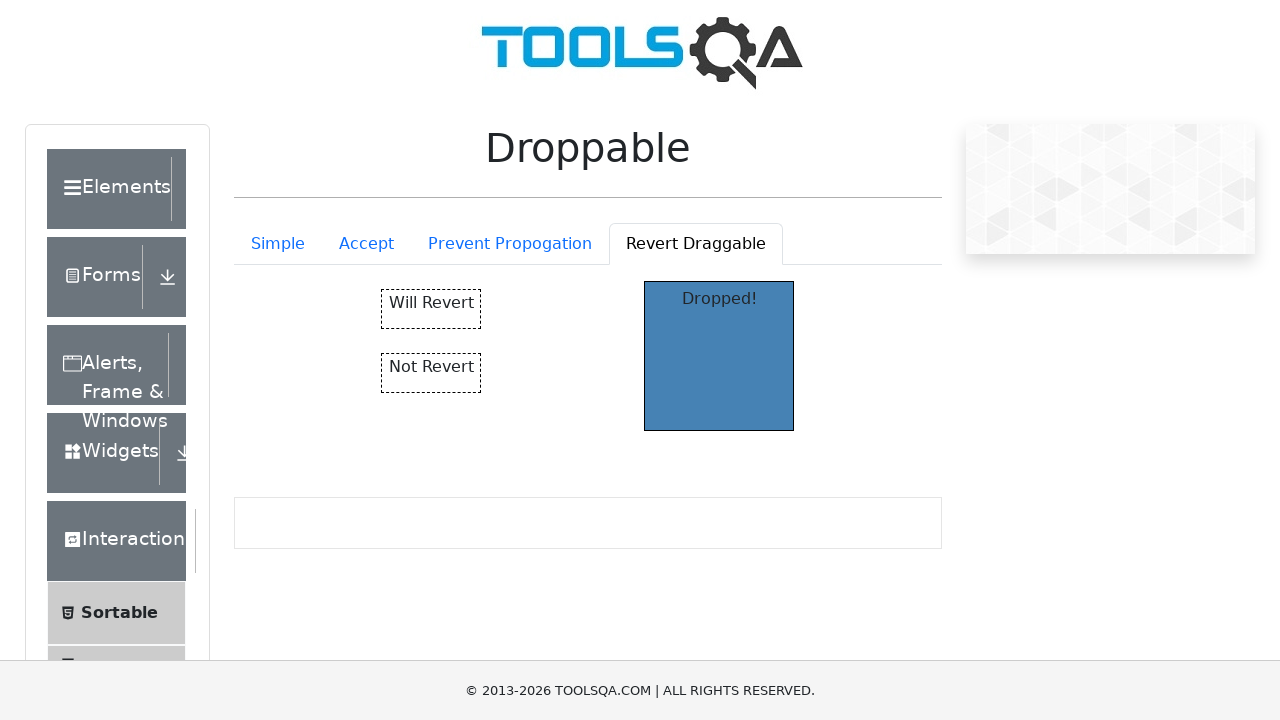

Dragged non-revertable element to drop target at (719, 356)
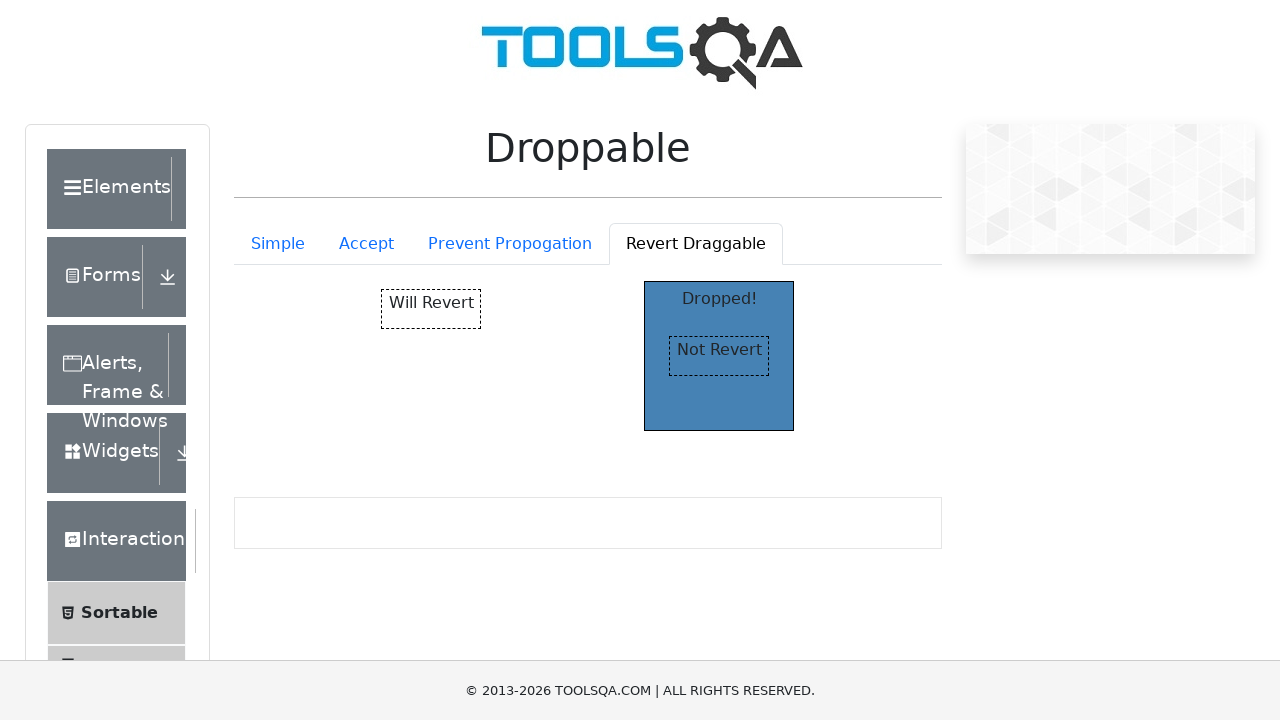

Verified drop was successful with 'Dropped!' message
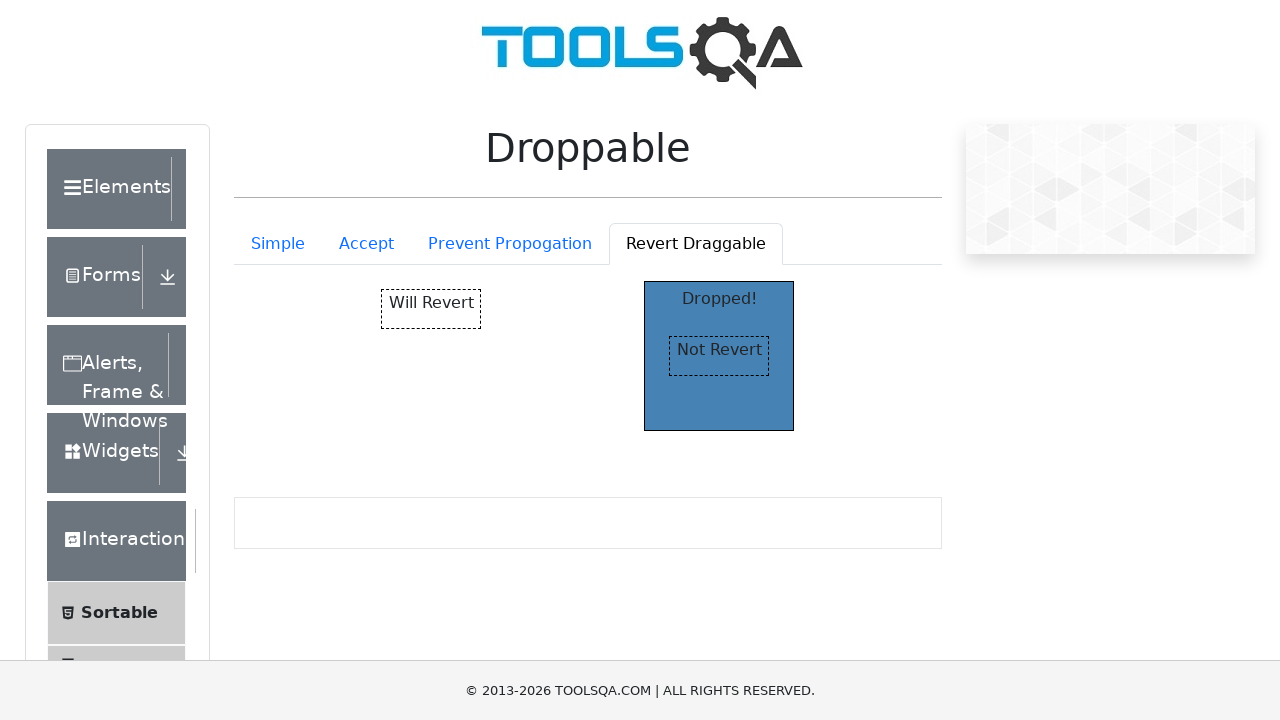

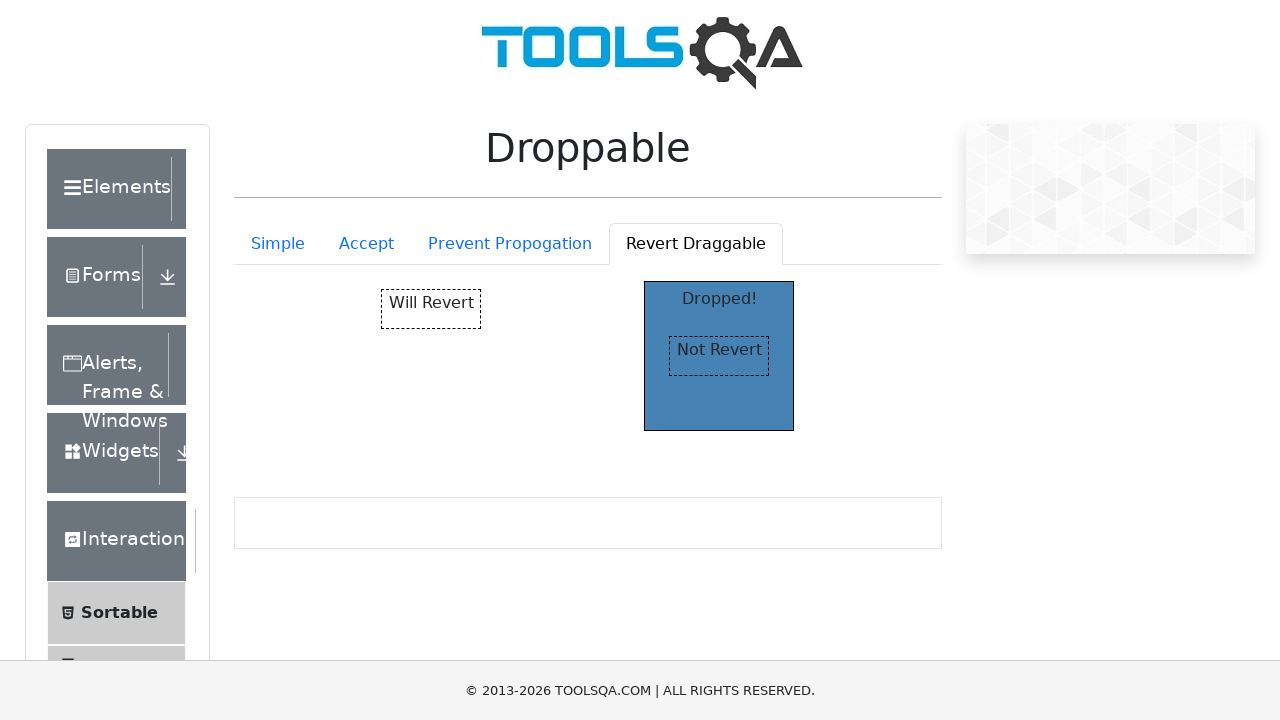